Tests hover interaction on navigation and clicking through to leadership page

Starting URL: https://qap.dev

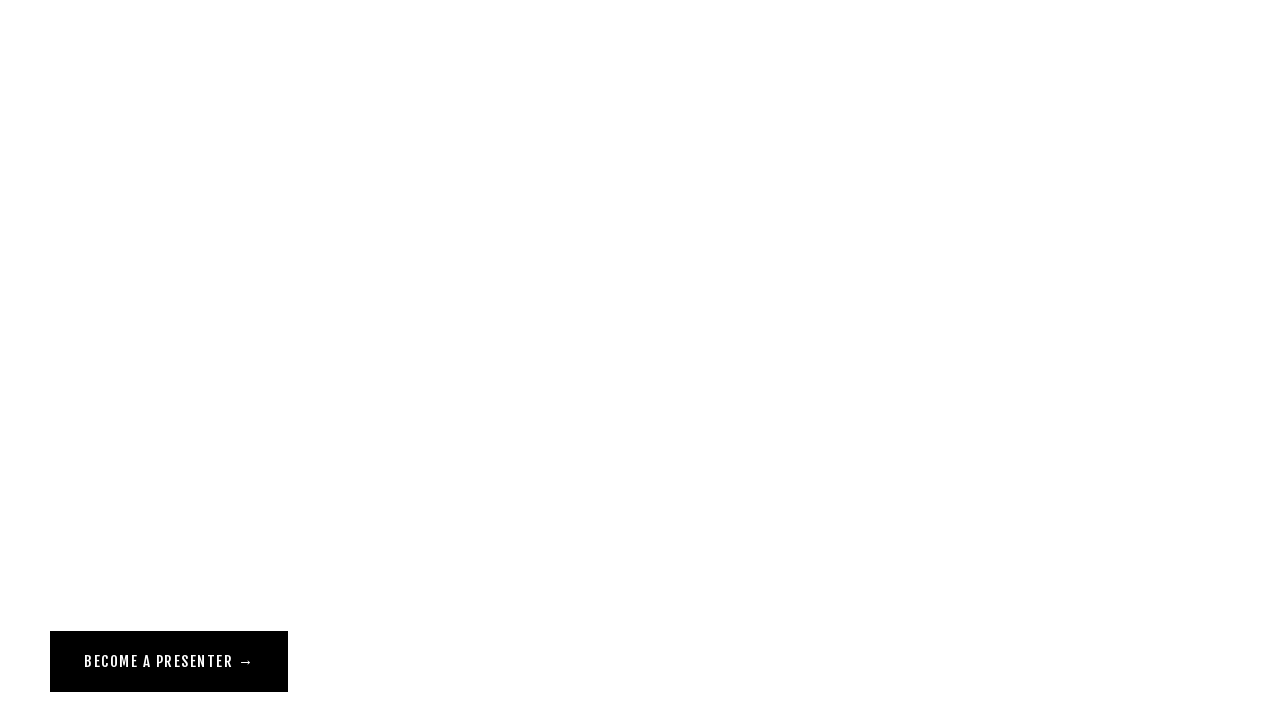

Hovered over the About navigation link at (71, 56) on a[href="/about"]
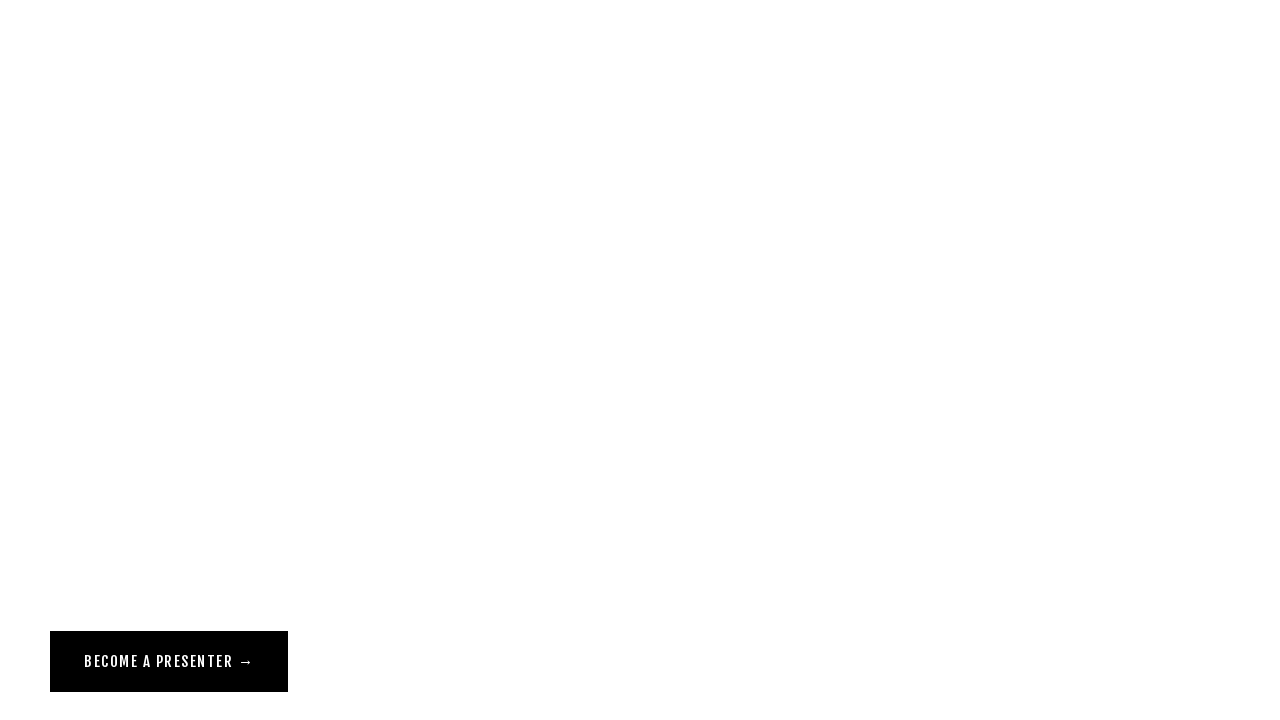

Clicked the Leadership link in the header at (92, 124) on a[href="/leadership"][class*=Header]
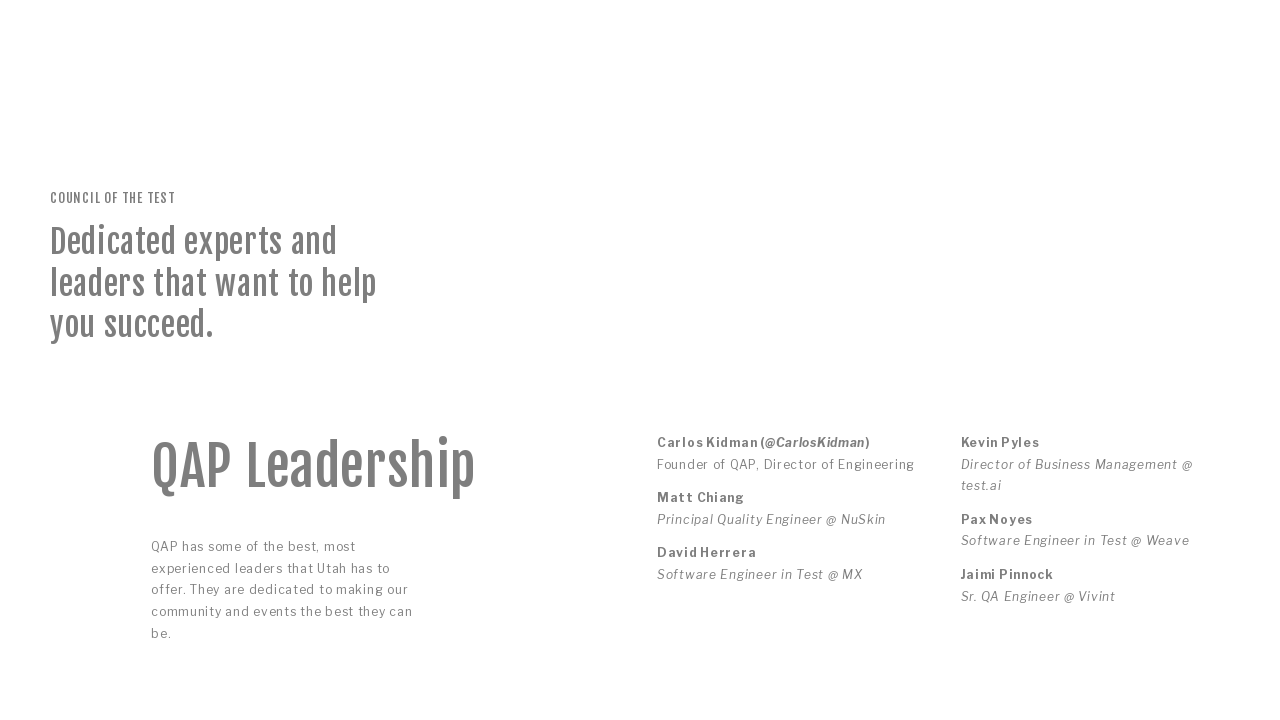

Leadership page loaded and Carlos Kidman text is visible
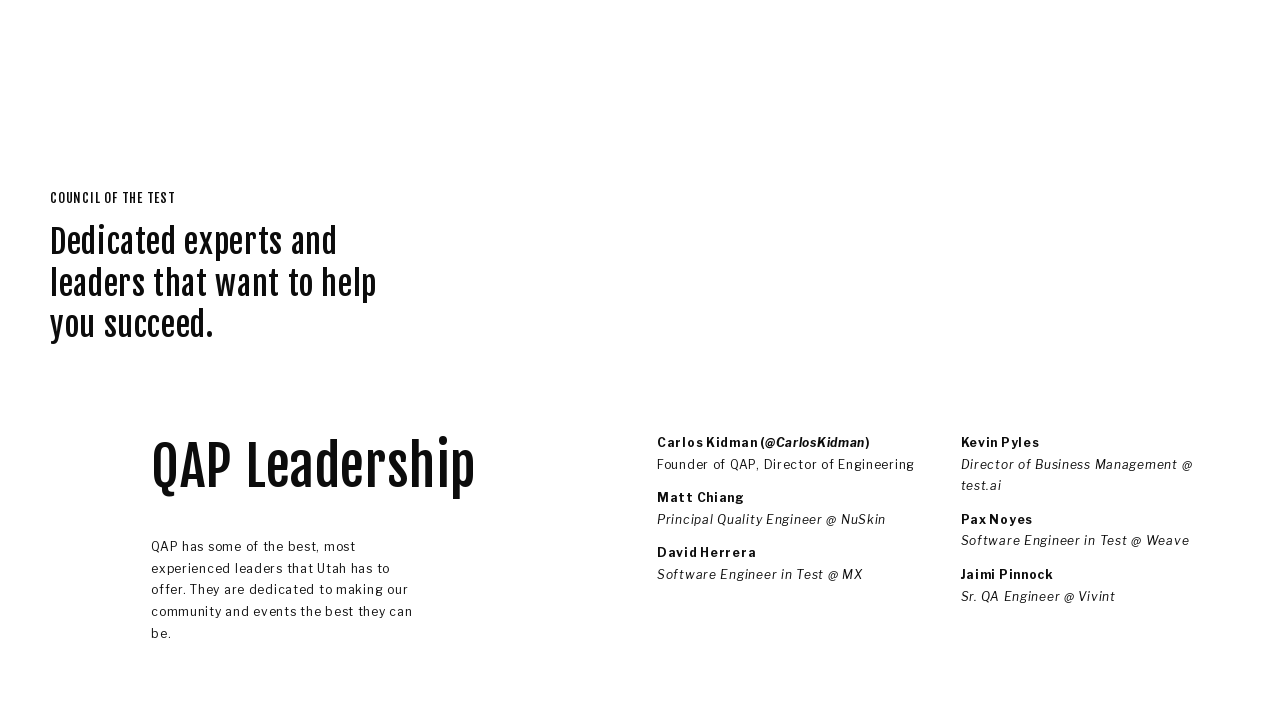

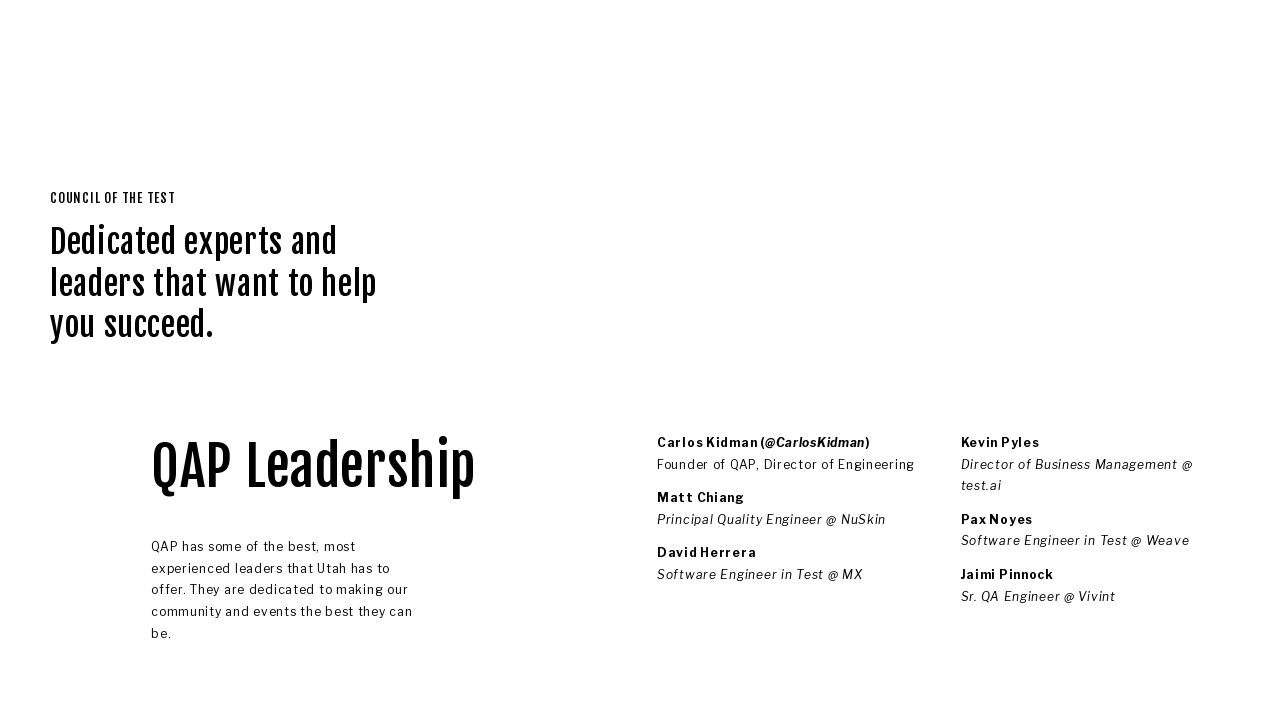